Tests dropdown selection using Playwright's select_option method to choose by visible text

Starting URL: http://the-internet.herokuapp.com/dropdown

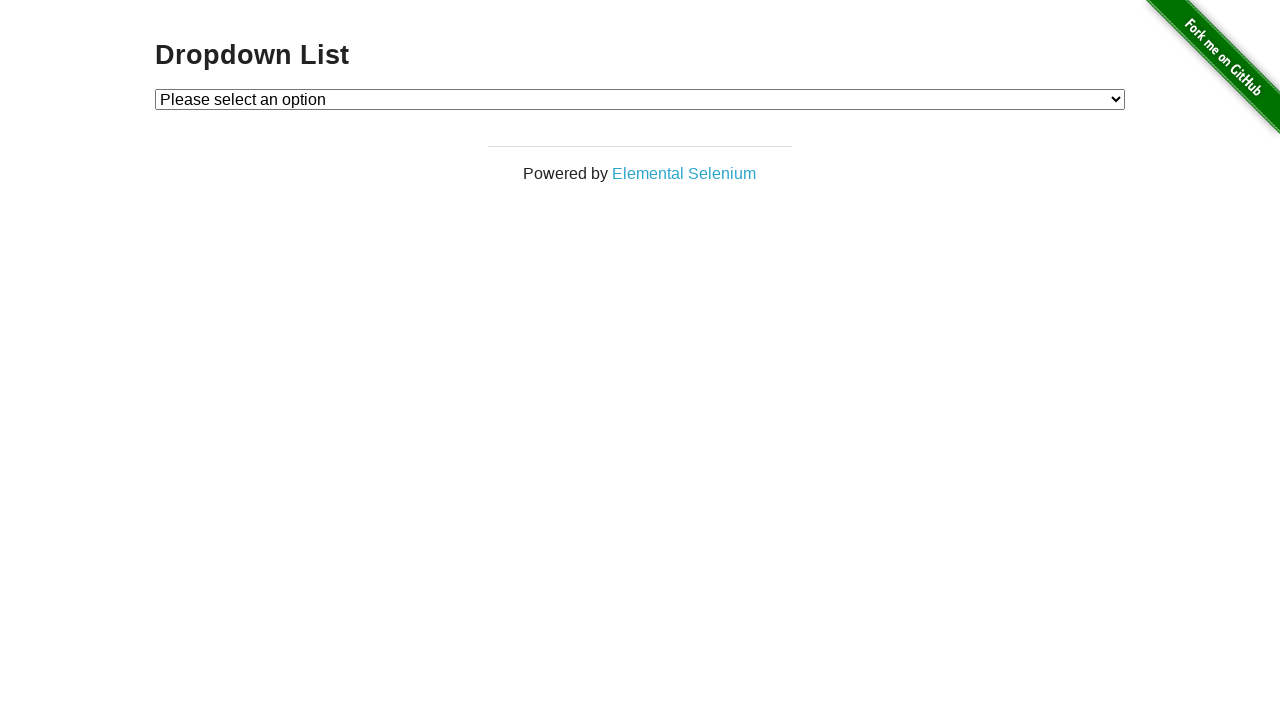

Selected 'Option 1' from dropdown menu using visible text on #dropdown
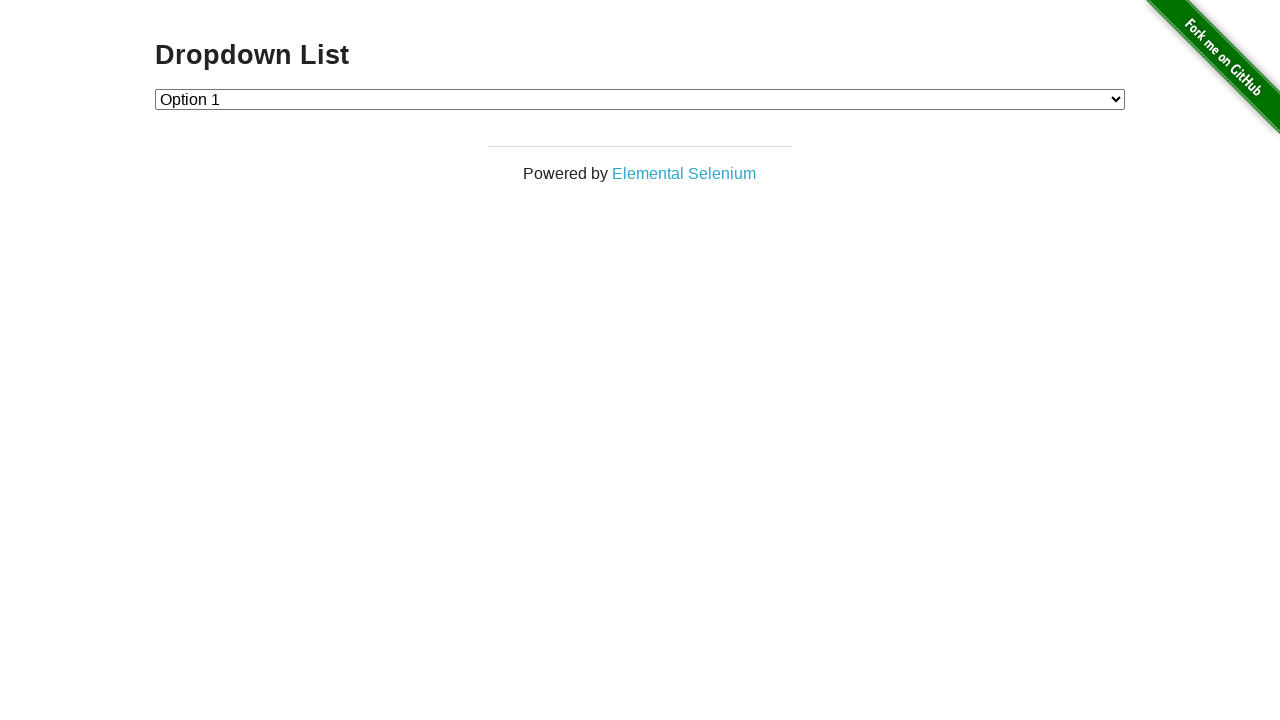

Retrieved the value of the selected dropdown option
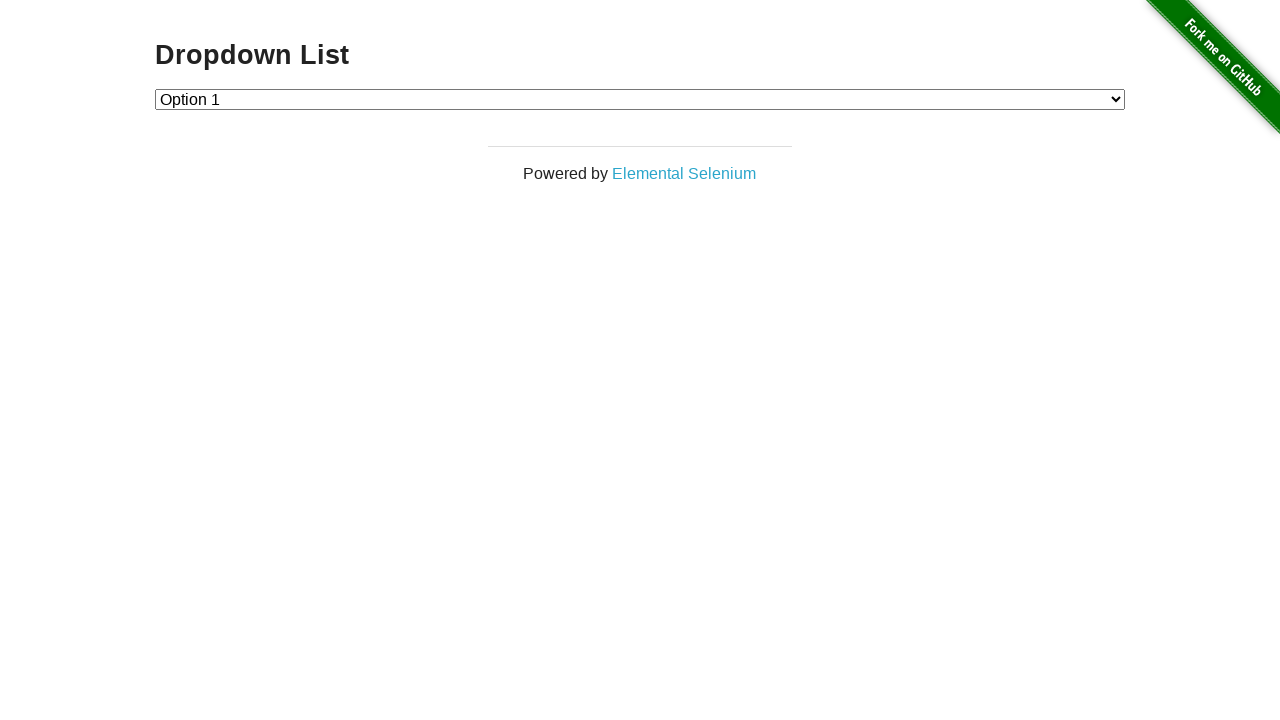

Retrieved the text content of the selected dropdown option
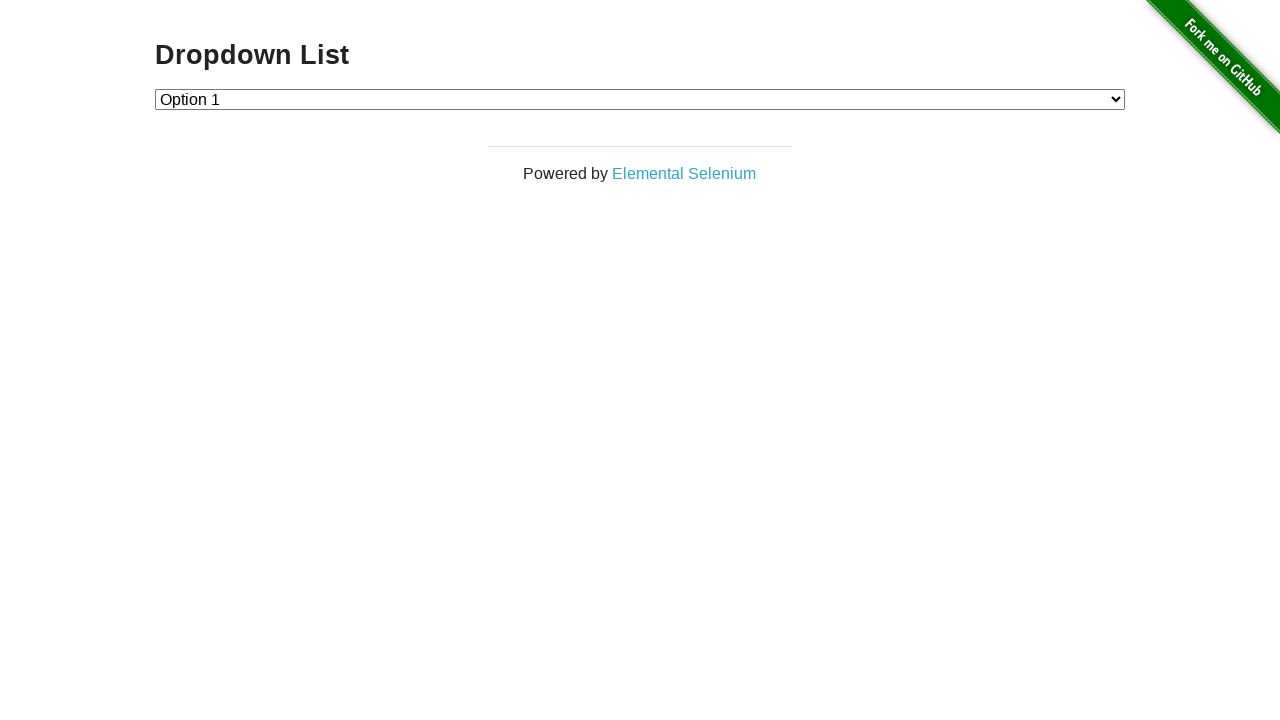

Verified that 'Option 1' was correctly selected in the dropdown
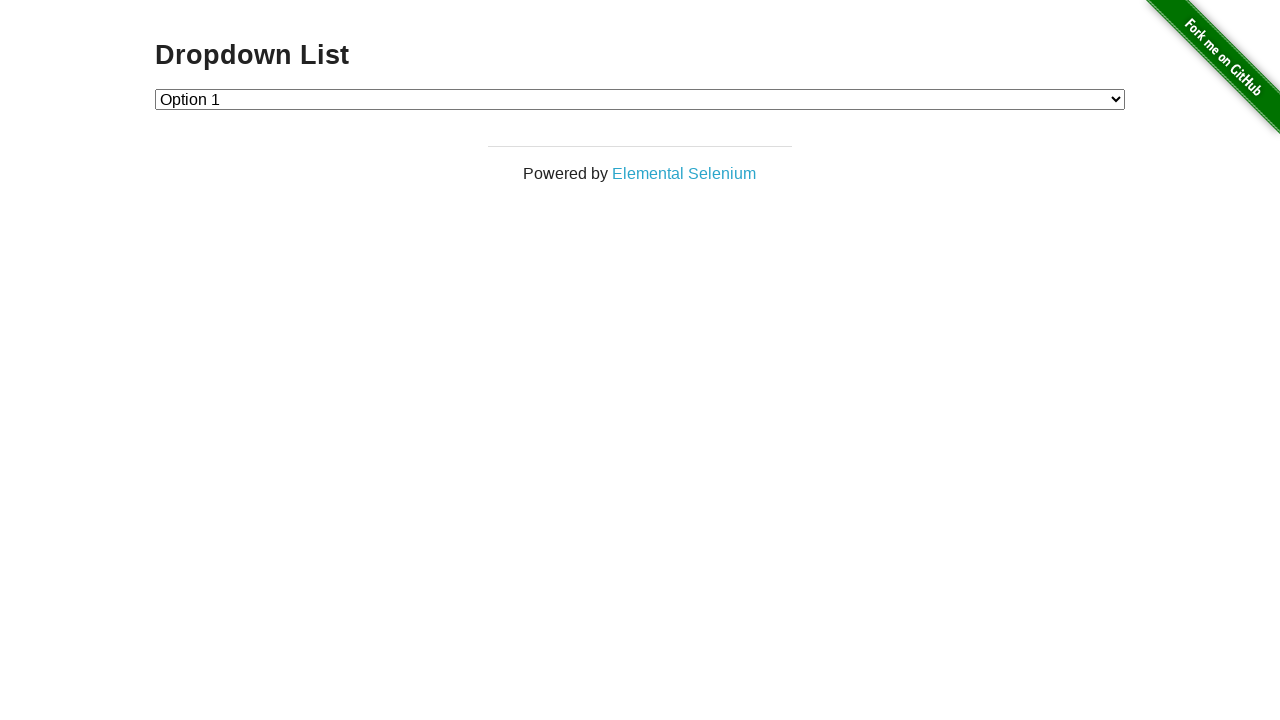

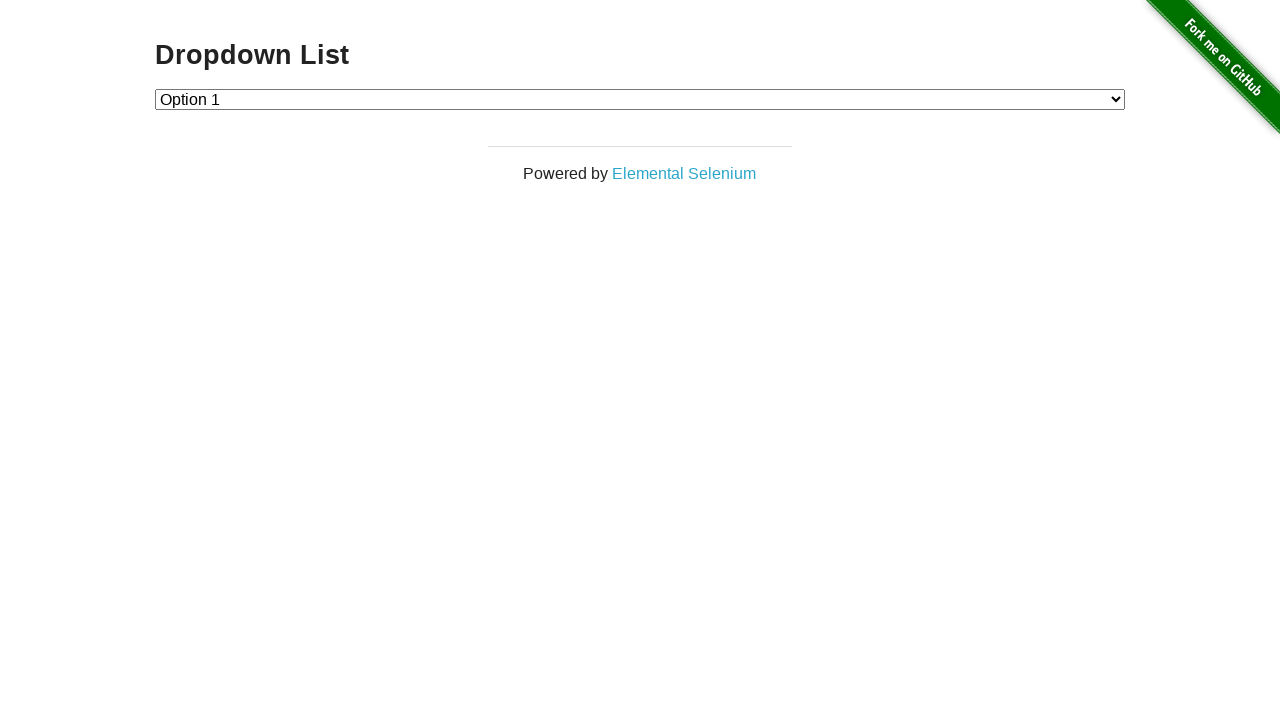